Tests e-commerce functionality by searching for products, adding a specific item to cart, and proceeding through checkout

Starting URL: https://rahulshettyacademy.com/seleniumPractise/#/

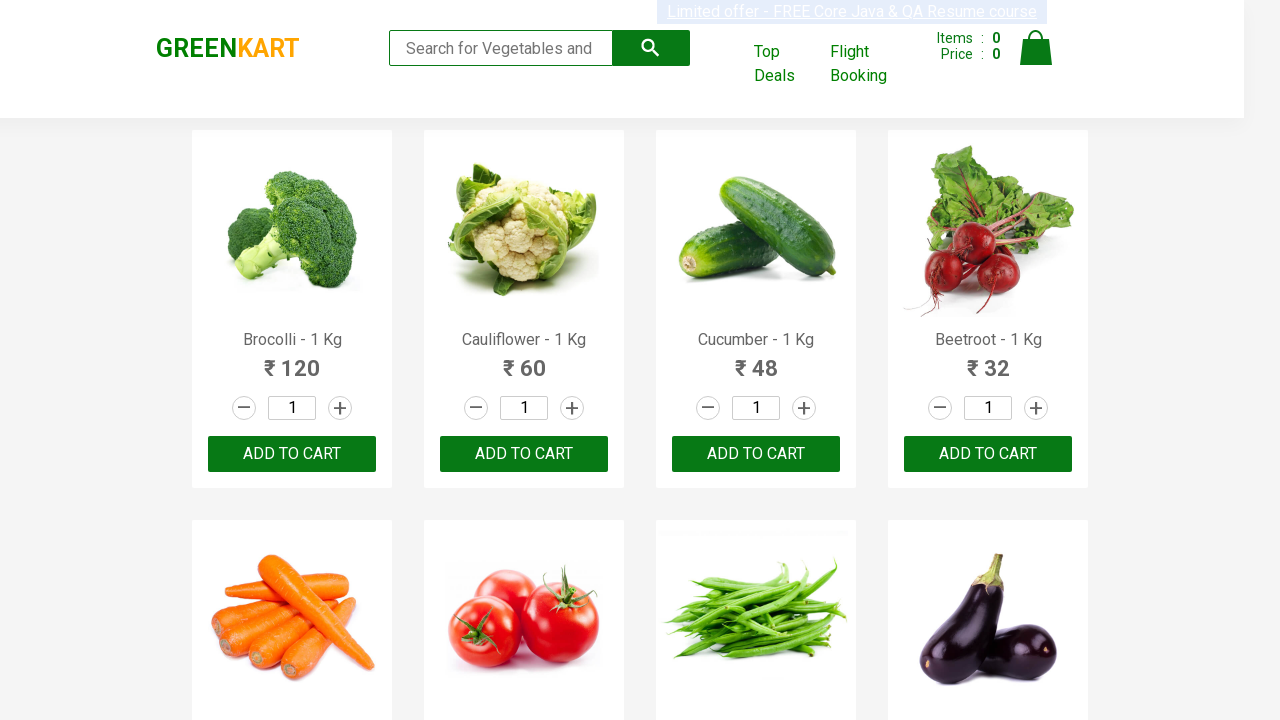

Filled search field with 'ca' to search for products on .search-keyword
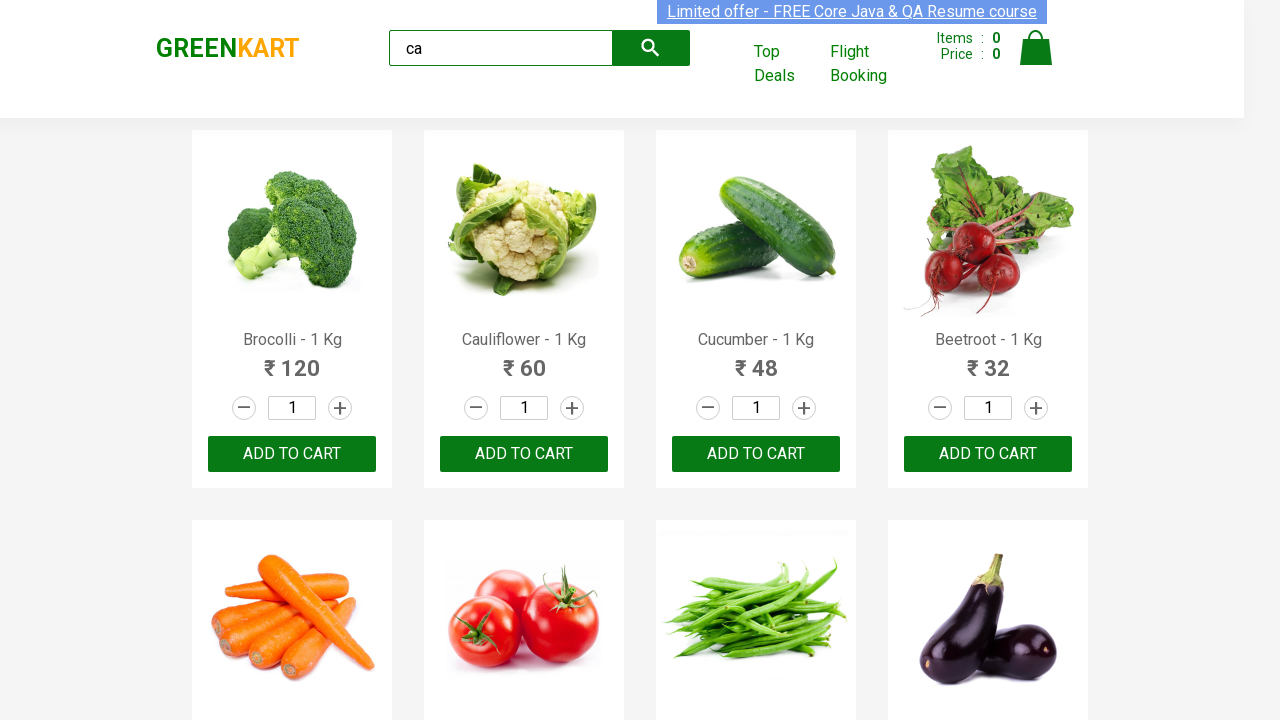

Waited for products to load
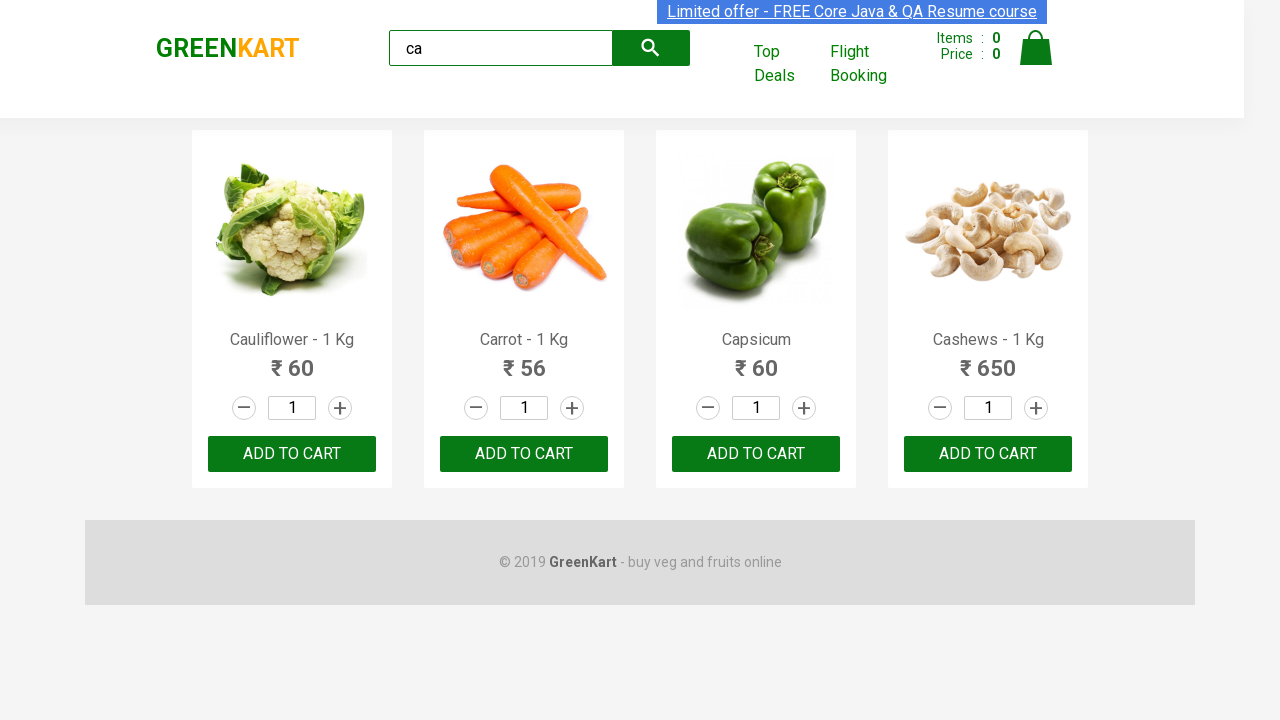

Located all product elements on the page
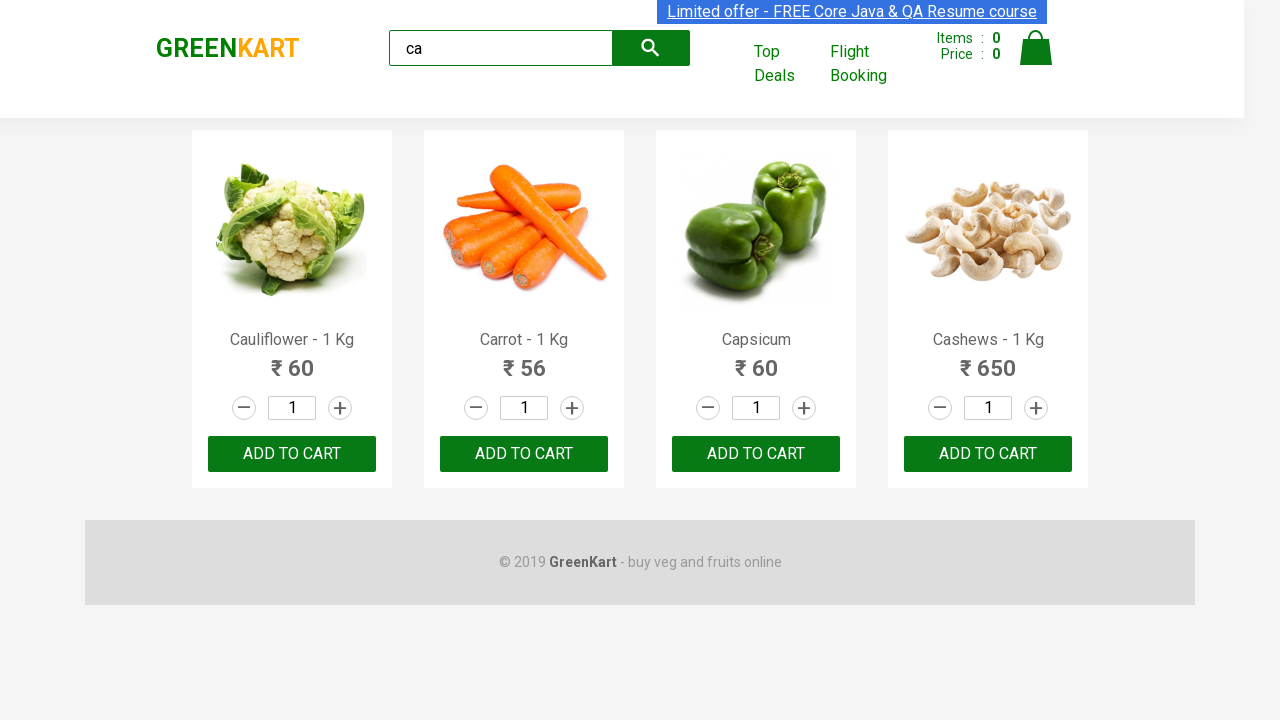

Extracted product name: Cauliflower - 1 Kg
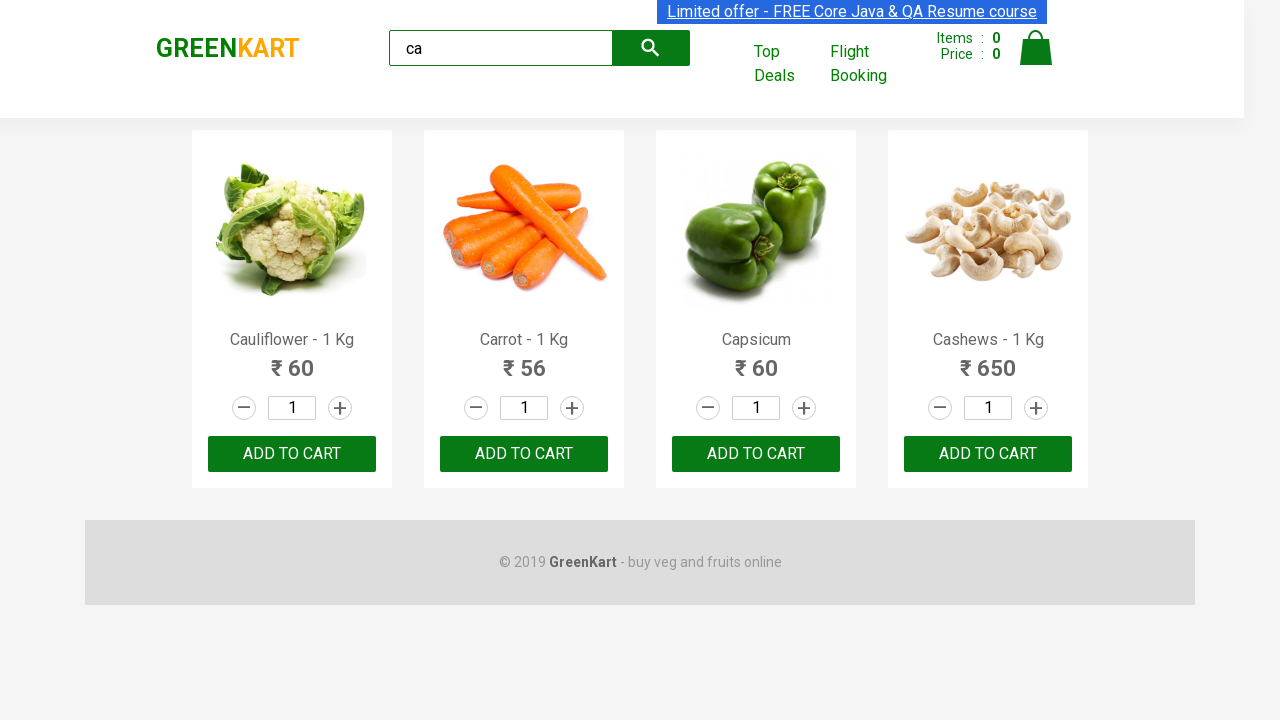

Extracted product name: Carrot - 1 Kg
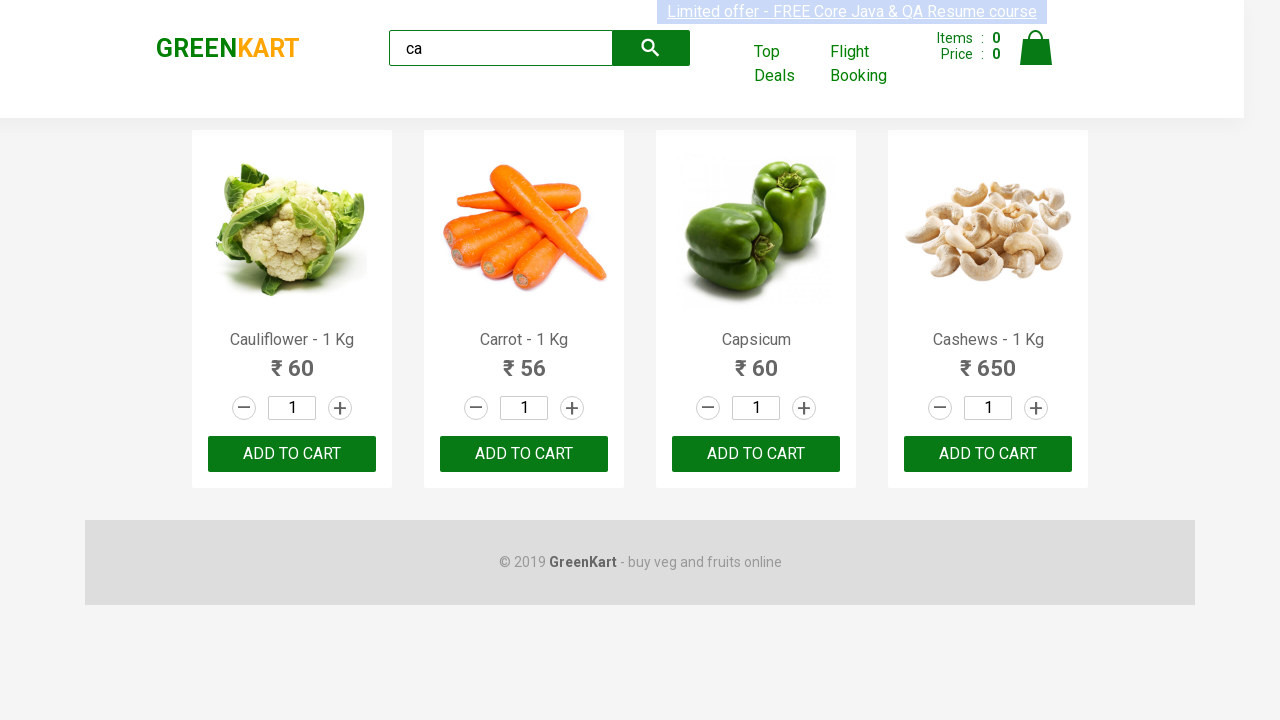

Extracted product name: Capsicum
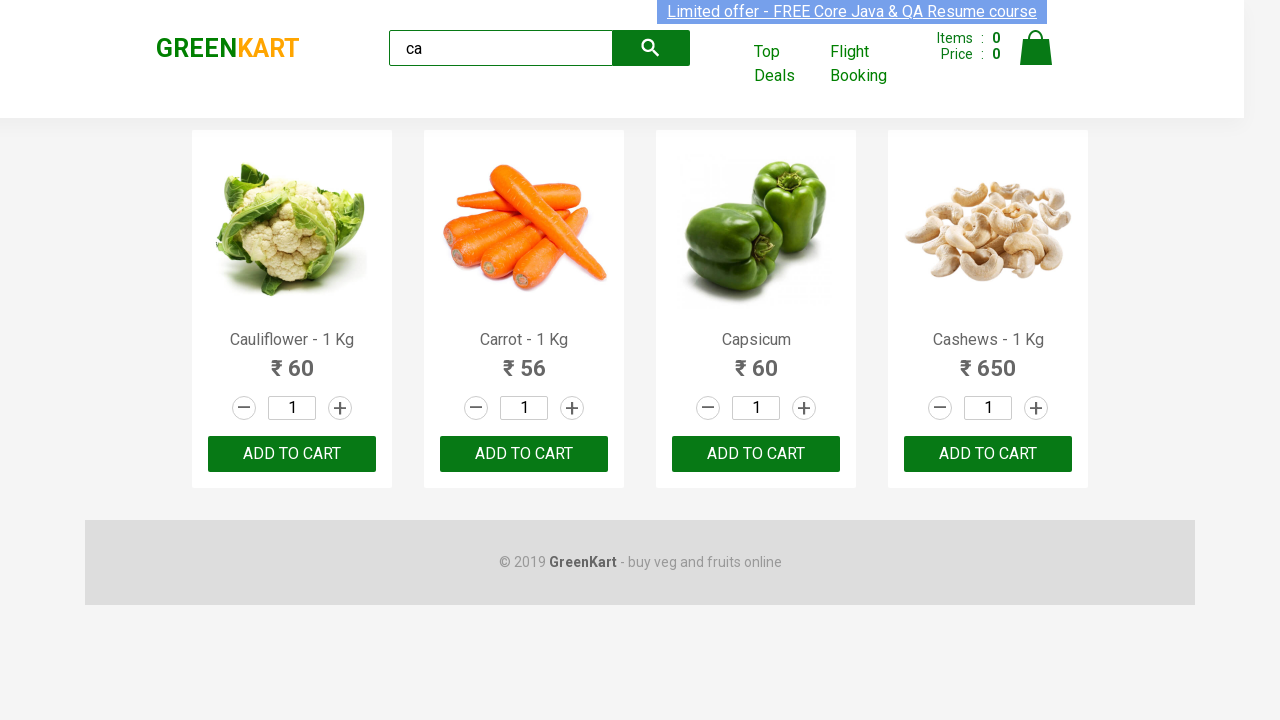

Extracted product name: Cashews - 1 Kg
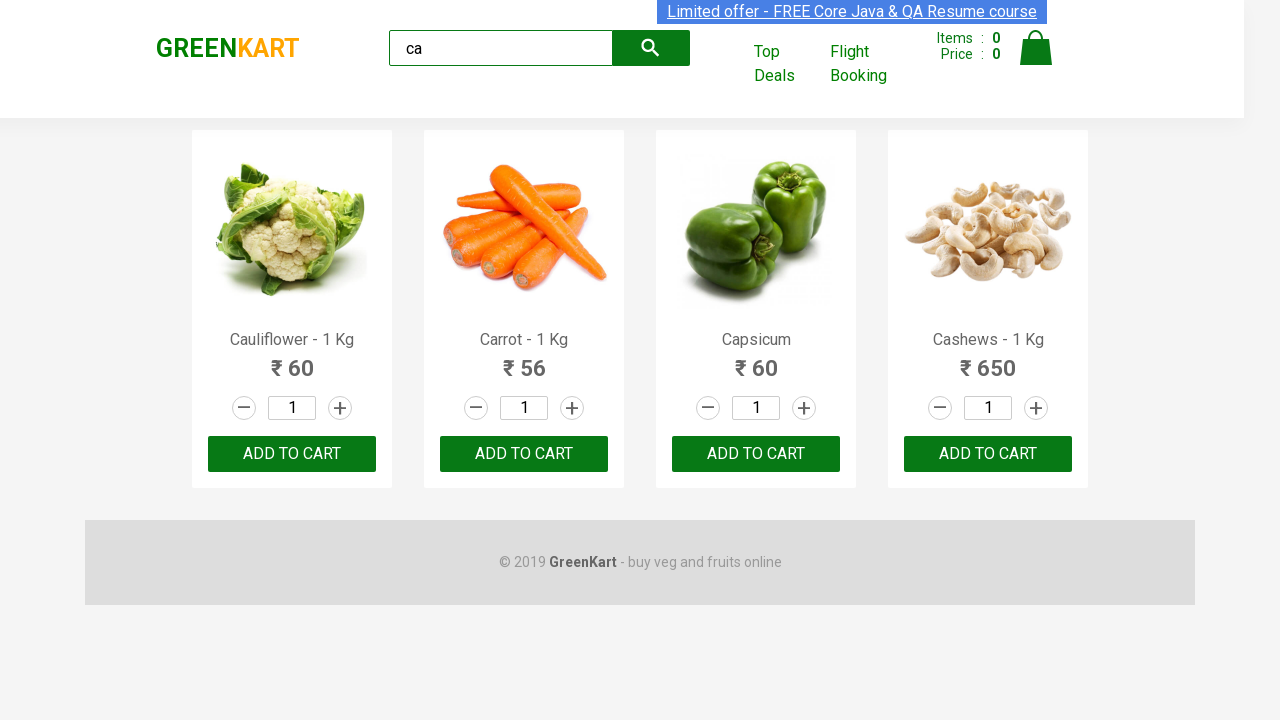

Clicked ADD TO CART button for Cashews product at (988, 454) on .products .product >> nth=3 >> button
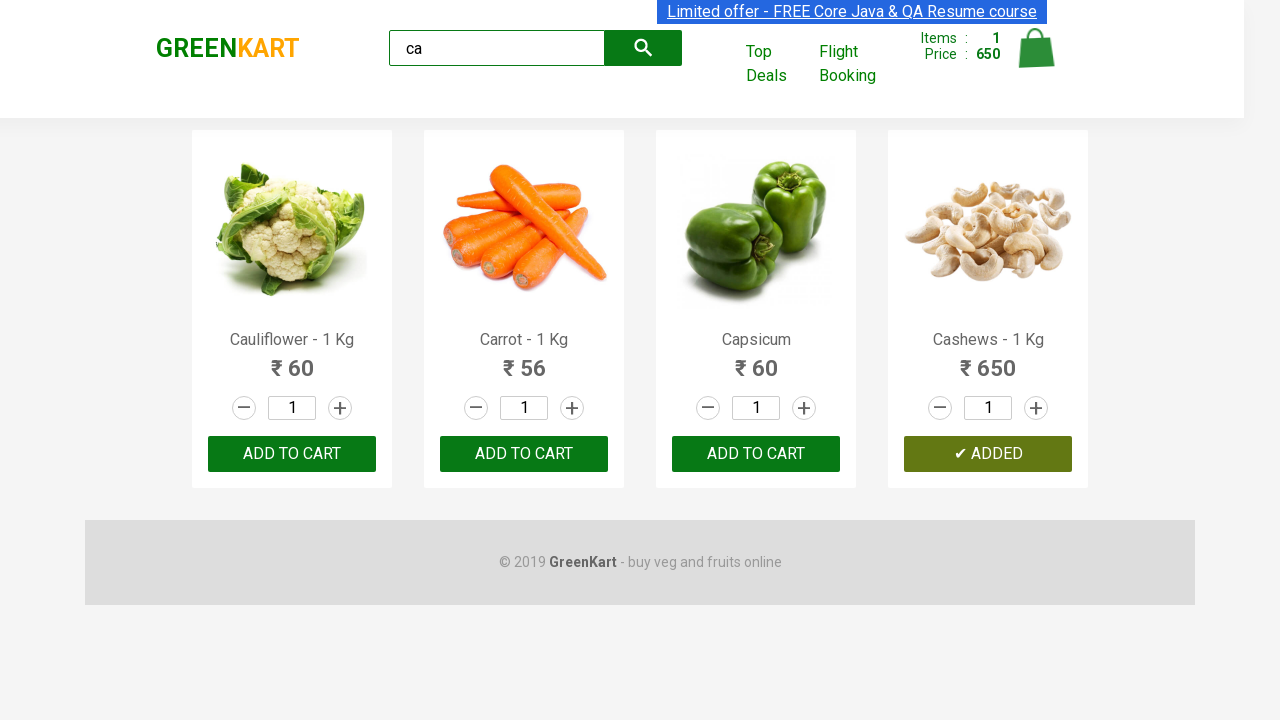

Clicked on cart icon to view cart at (1036, 48) on .cart-icon > img
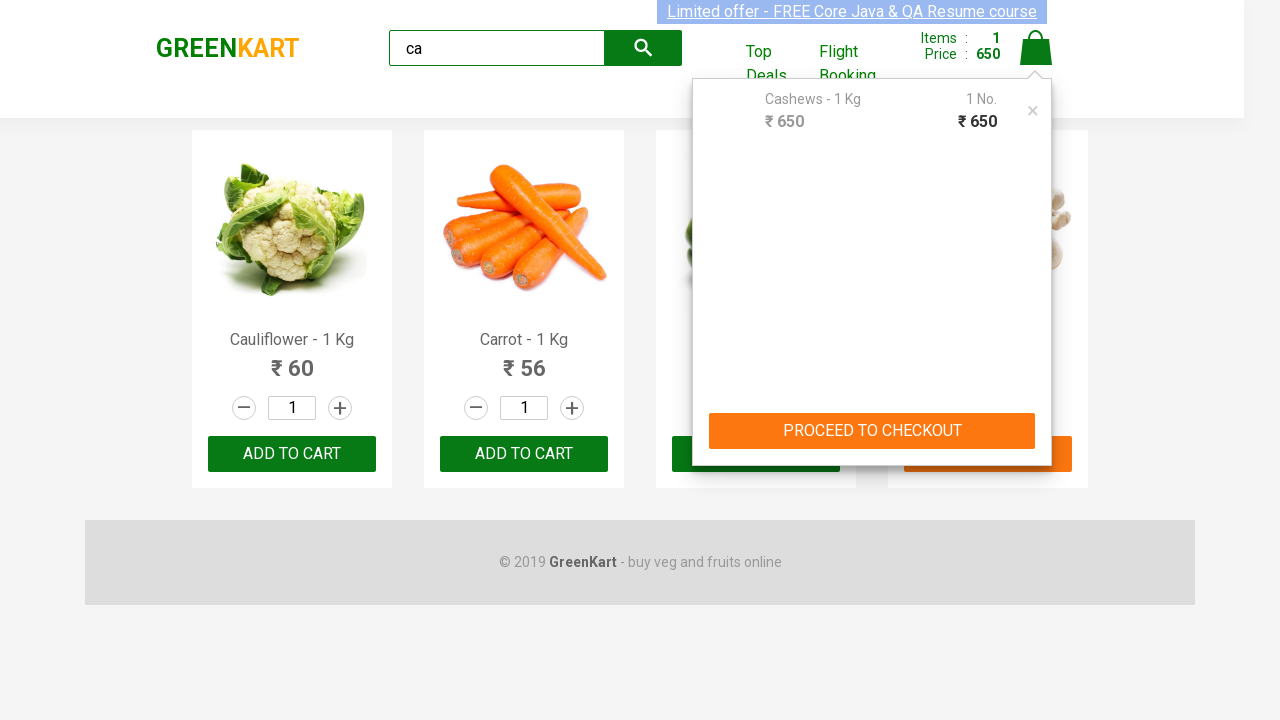

Clicked PROCEED TO CHECKOUT button at (872, 431) on internal:text="PROCEED TO CHECKOUT"i
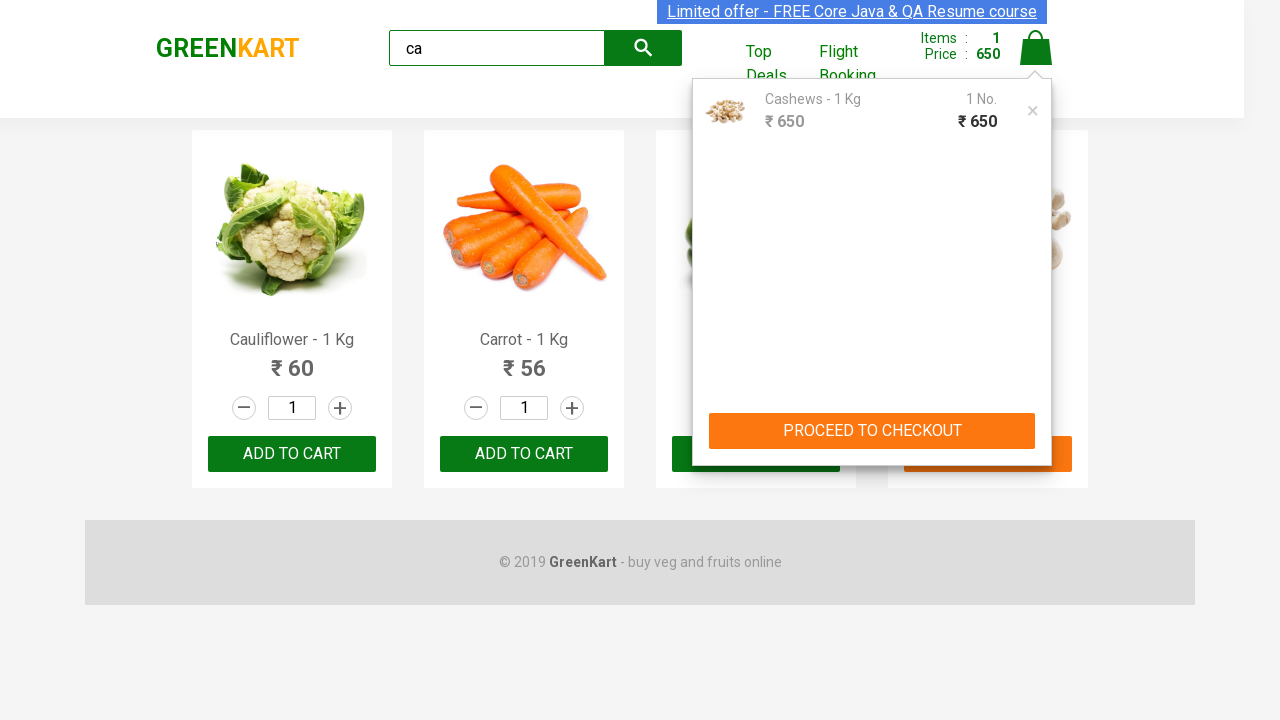

Clicked Place Order button to complete checkout at (1036, 420) on internal:text="Place Order"i
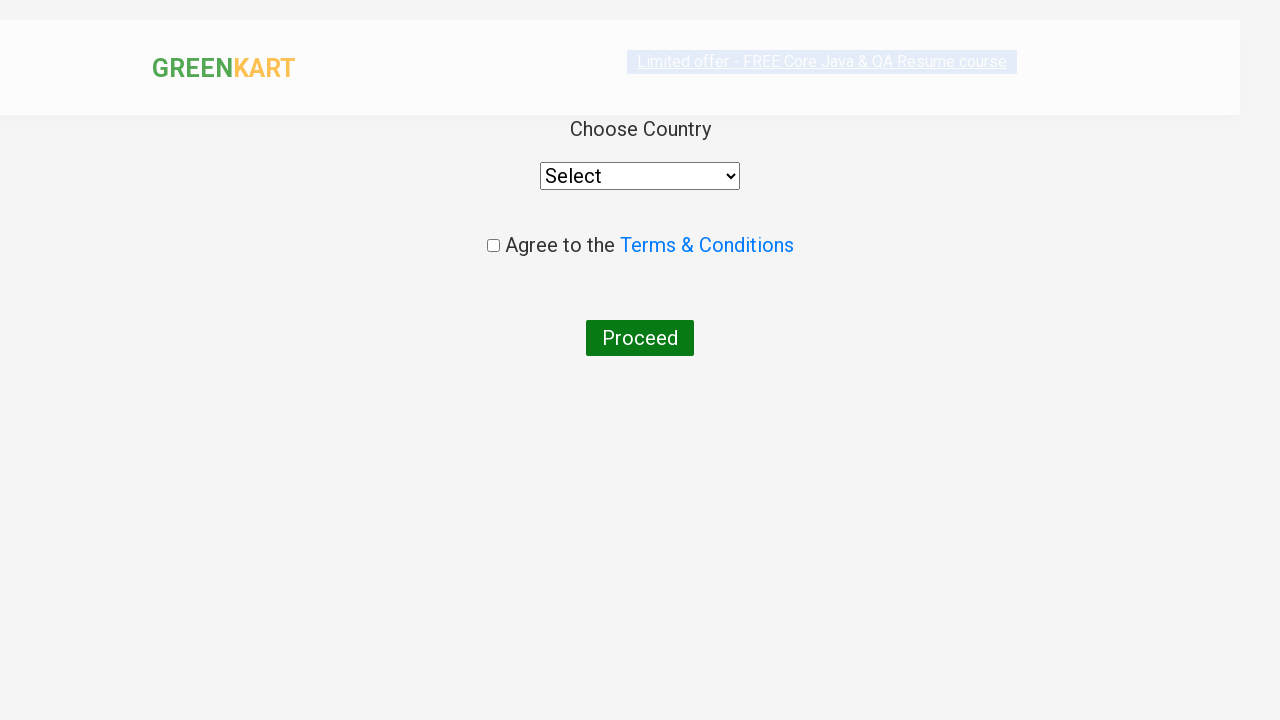

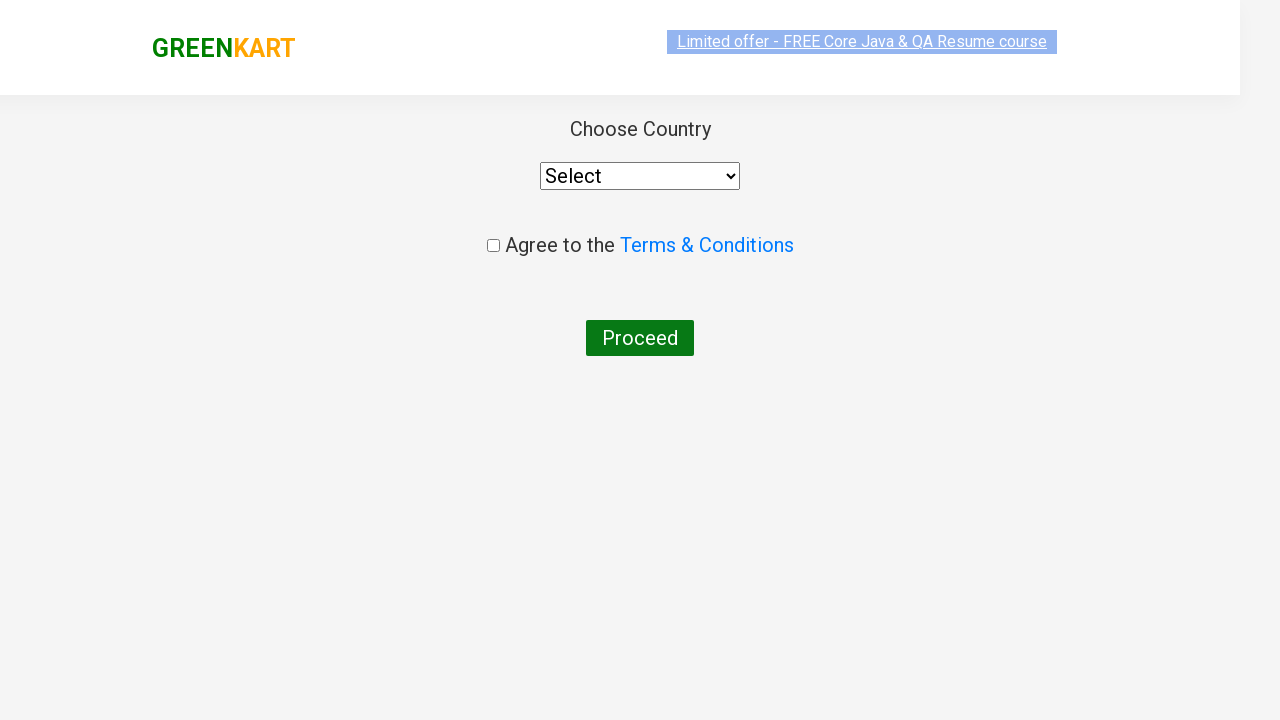